Verifies that "Broken Images" and "Challenging DOM" links are accessible by clicking each link, checking the URL, and navigating back

Starting URL: https://the-internet.herokuapp.com/

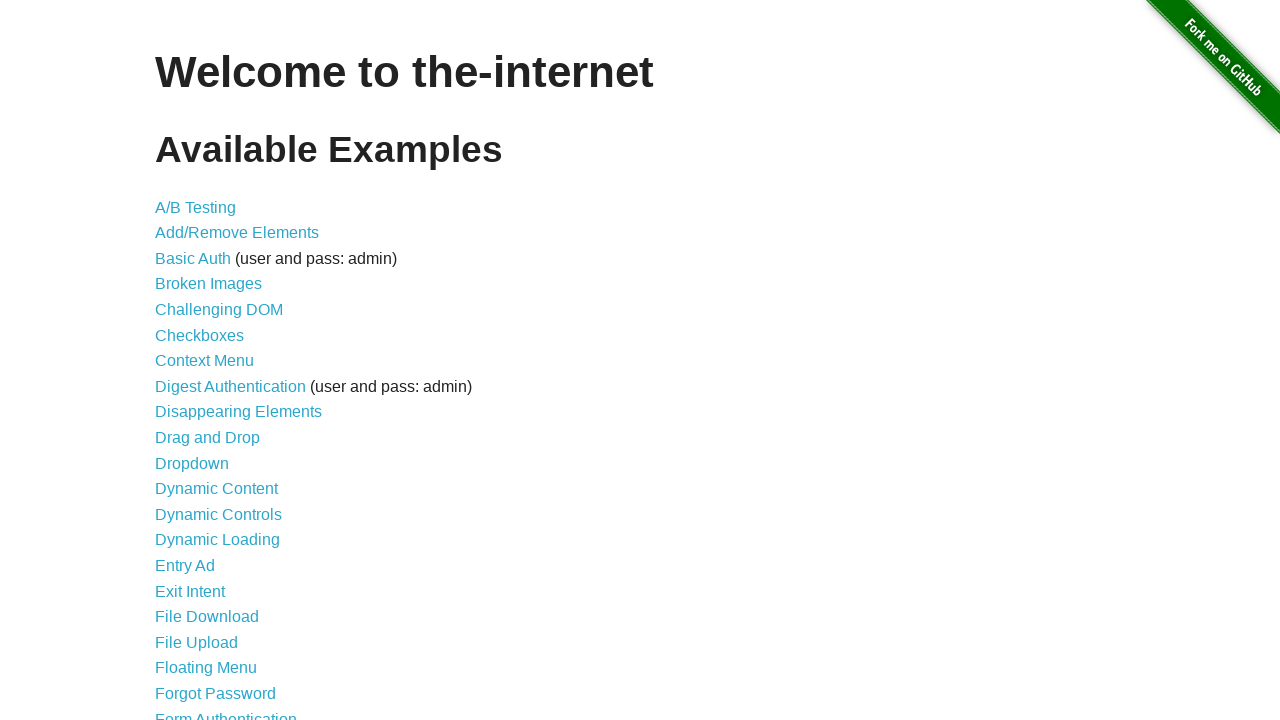

Waited for content links to load
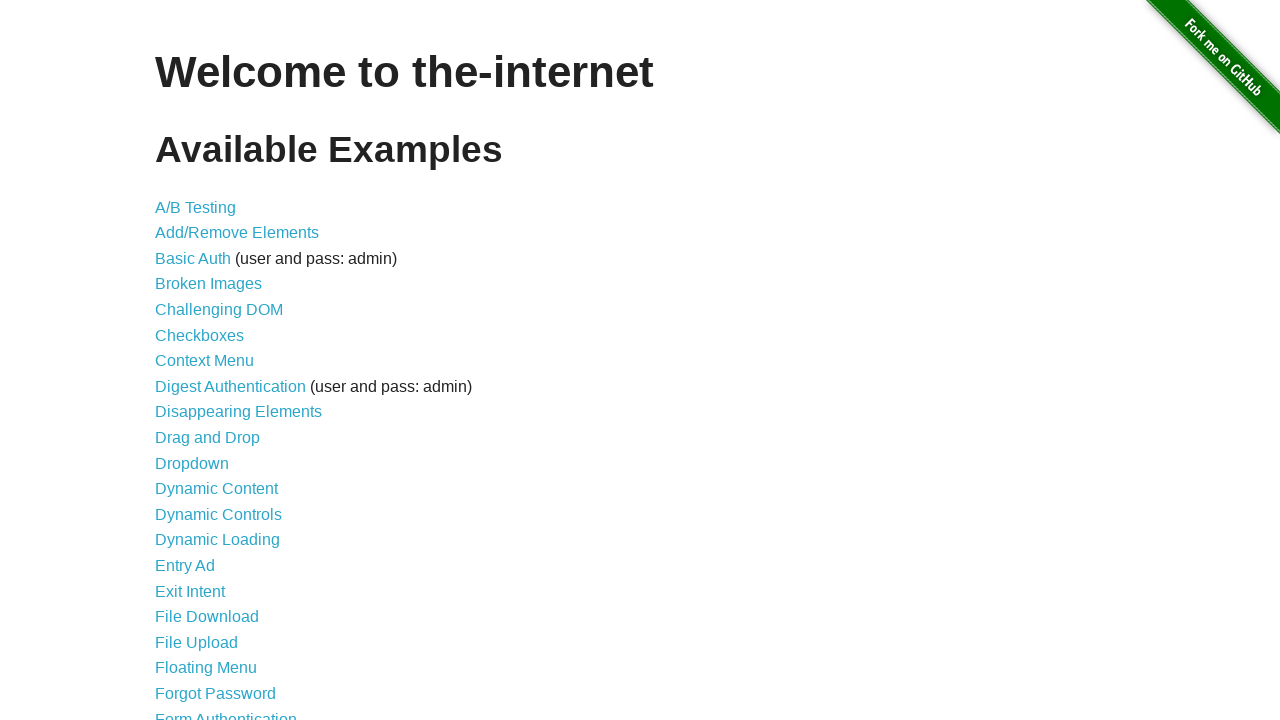

Clicked 'Broken Images' link at (208, 284) on xpath=//div[@id='content']//li/a[contains(text(), 'Broken')]
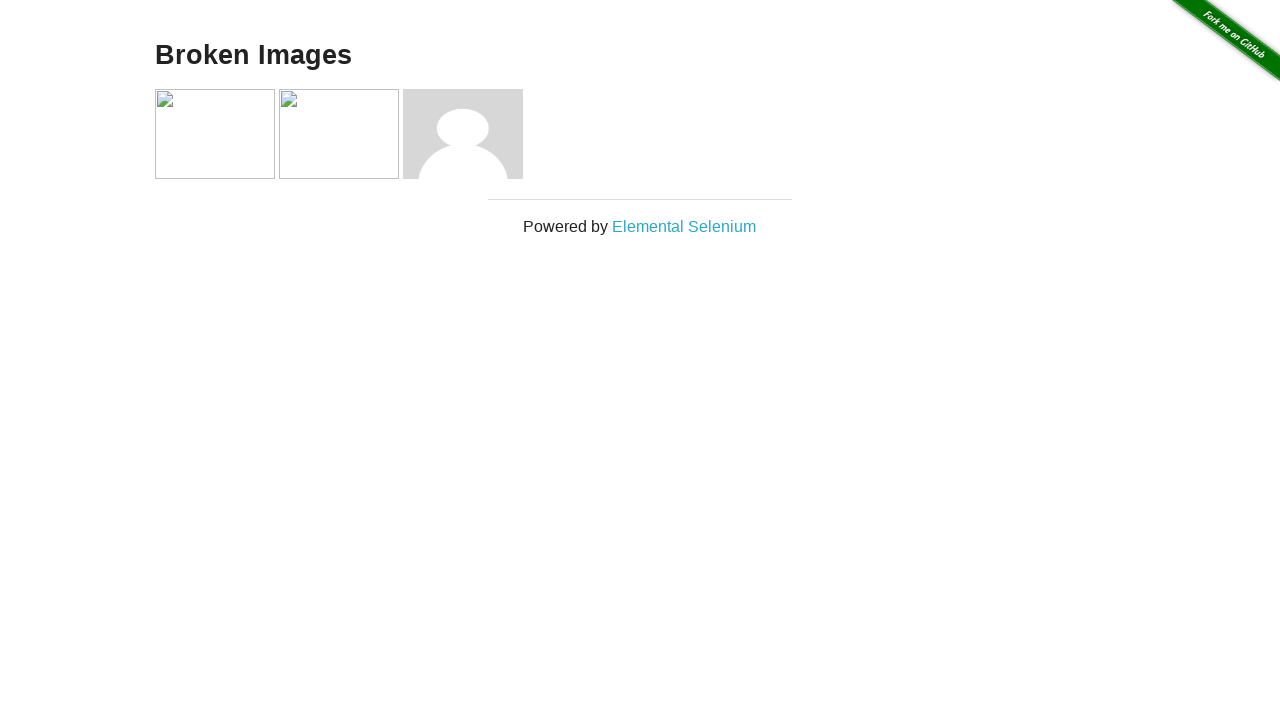

Captured URL: https://the-internet.herokuapp.com/broken_images
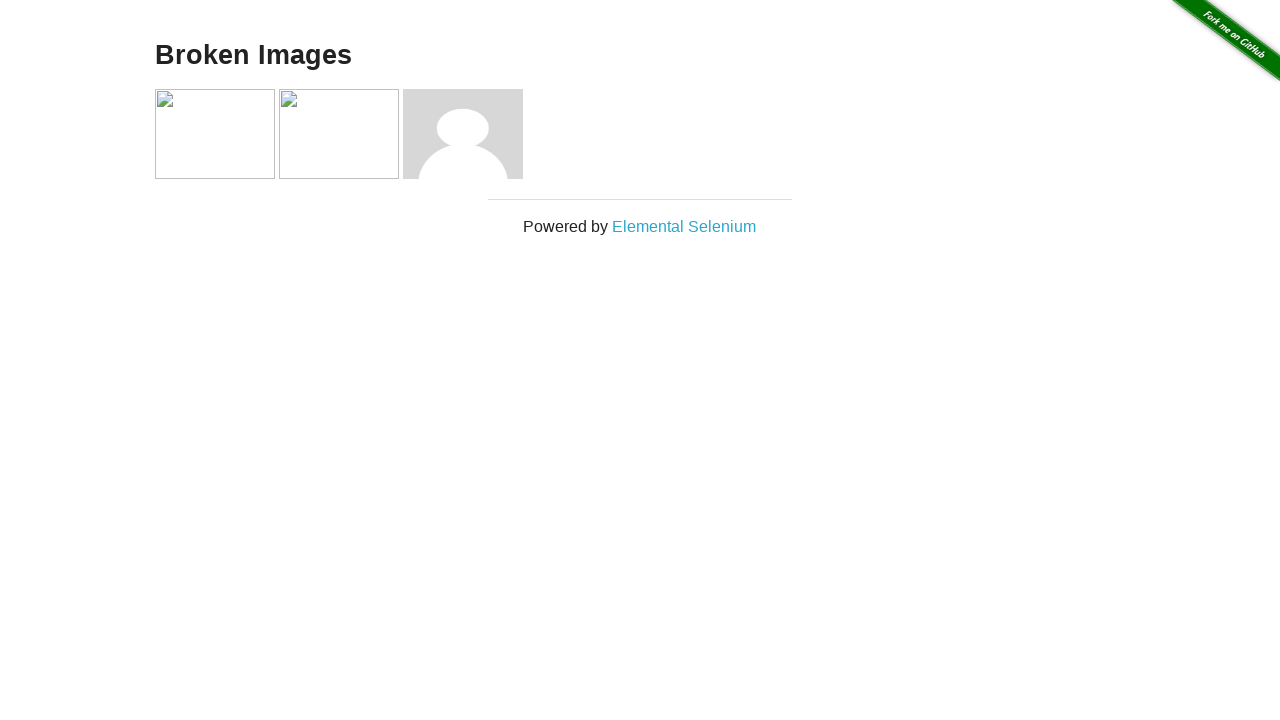

Navigated back to the-internet homepage
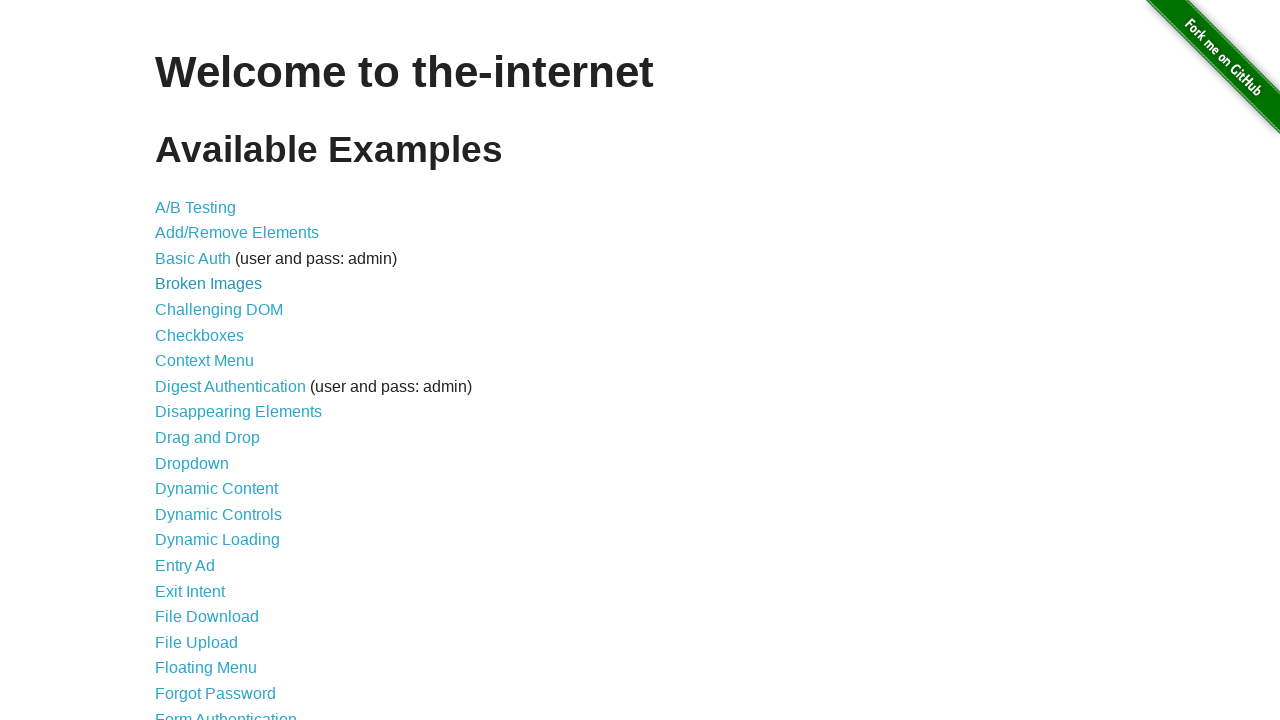

Clicked 'Challenging DOM' link at (219, 310) on xpath=//div[@id='content']//li/a[contains(text(), 'Challenging')]
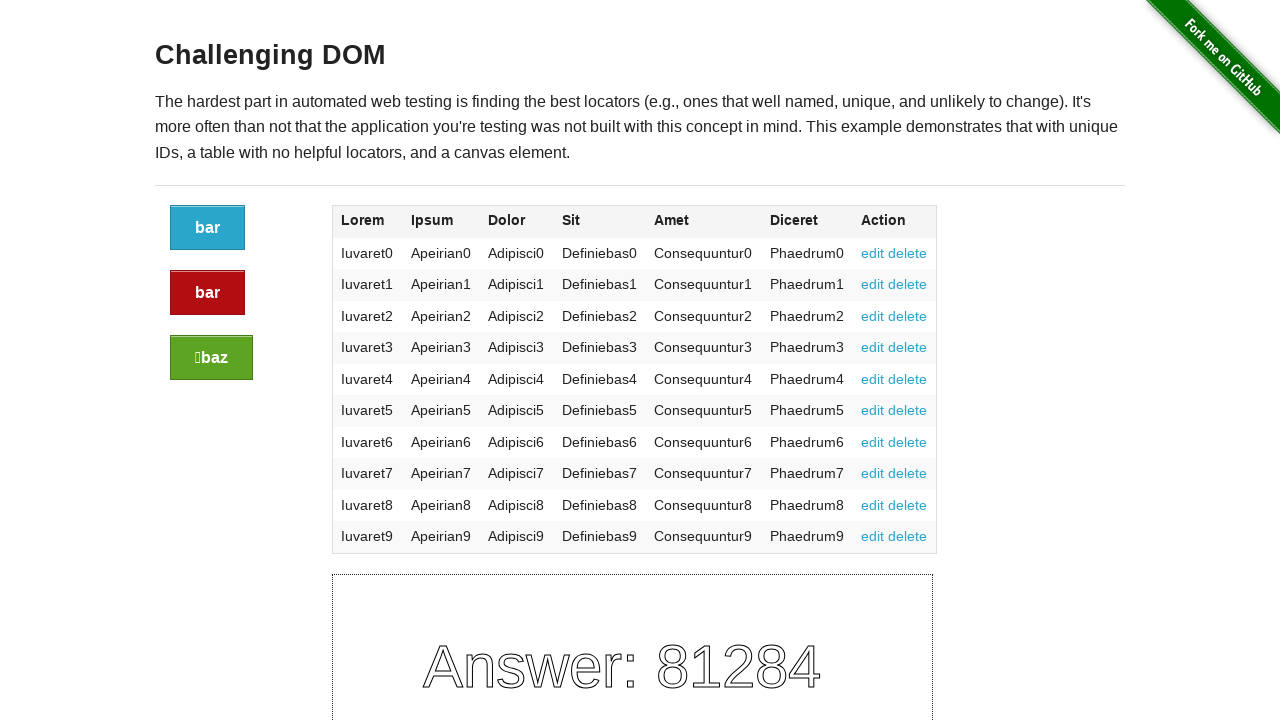

Captured URL: https://the-internet.herokuapp.com/challenging_dom
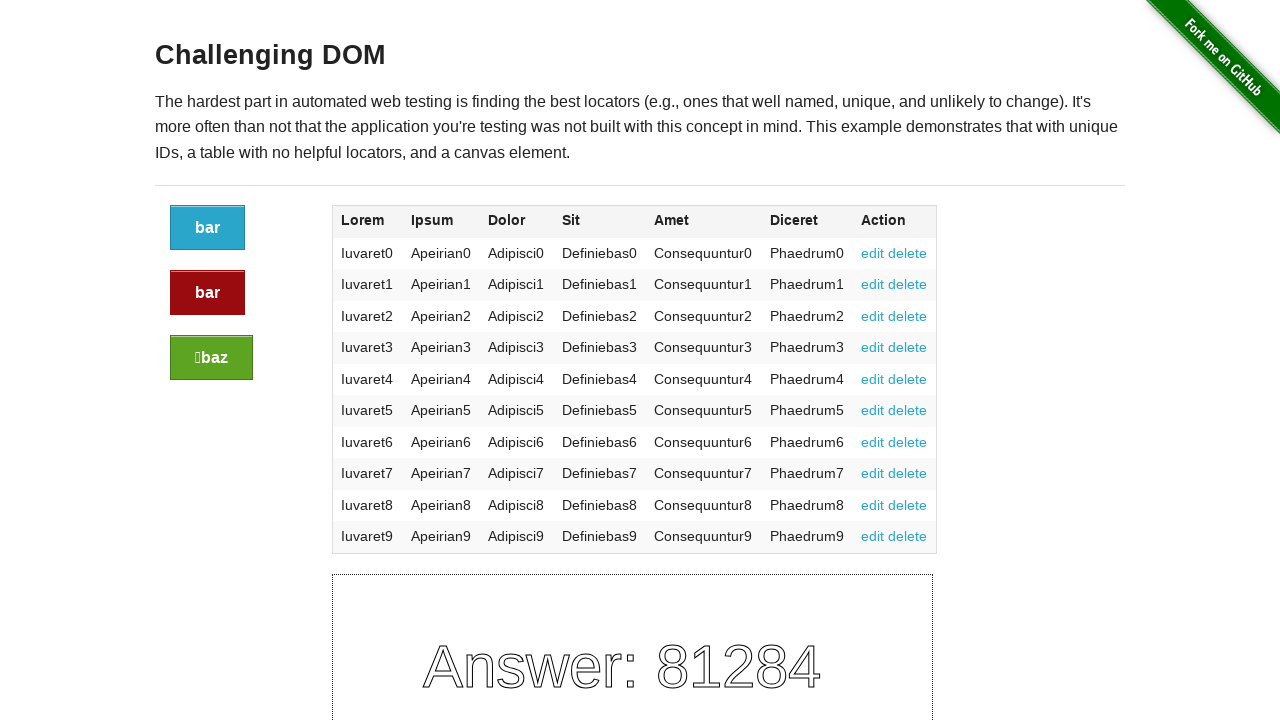

Navigated back to the-internet homepage
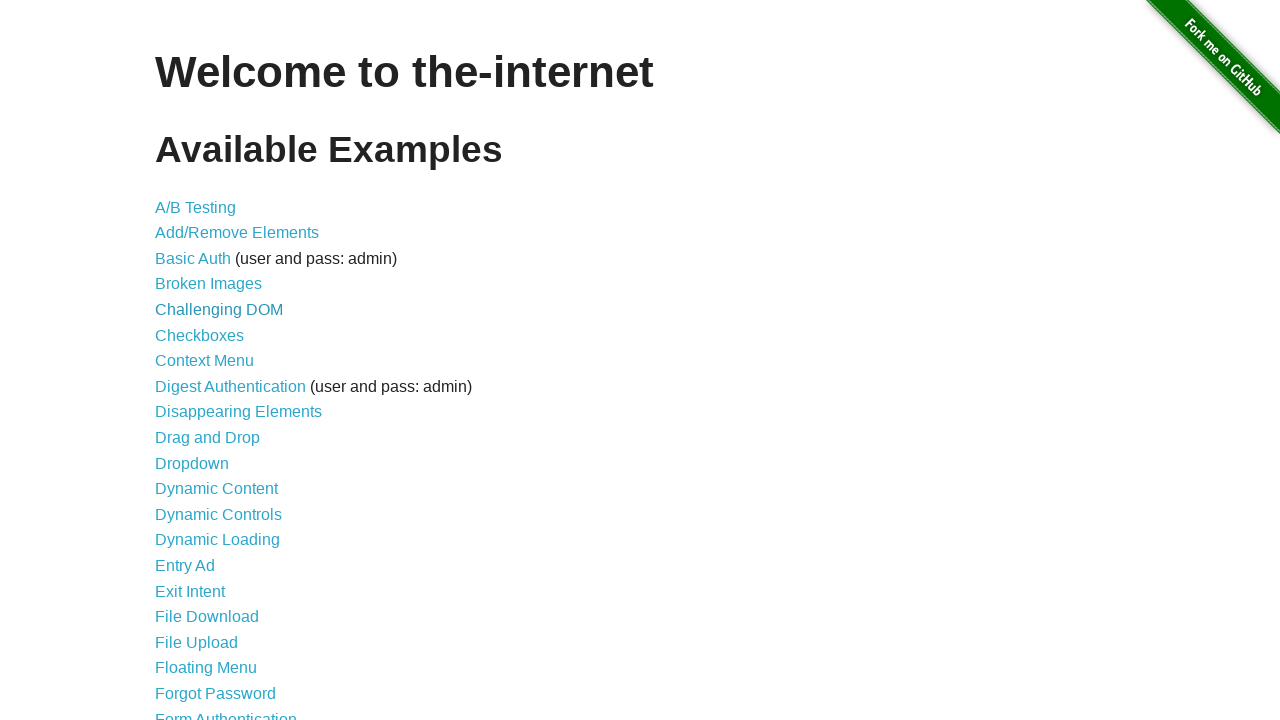

Verified that actual URLs match expected URLs
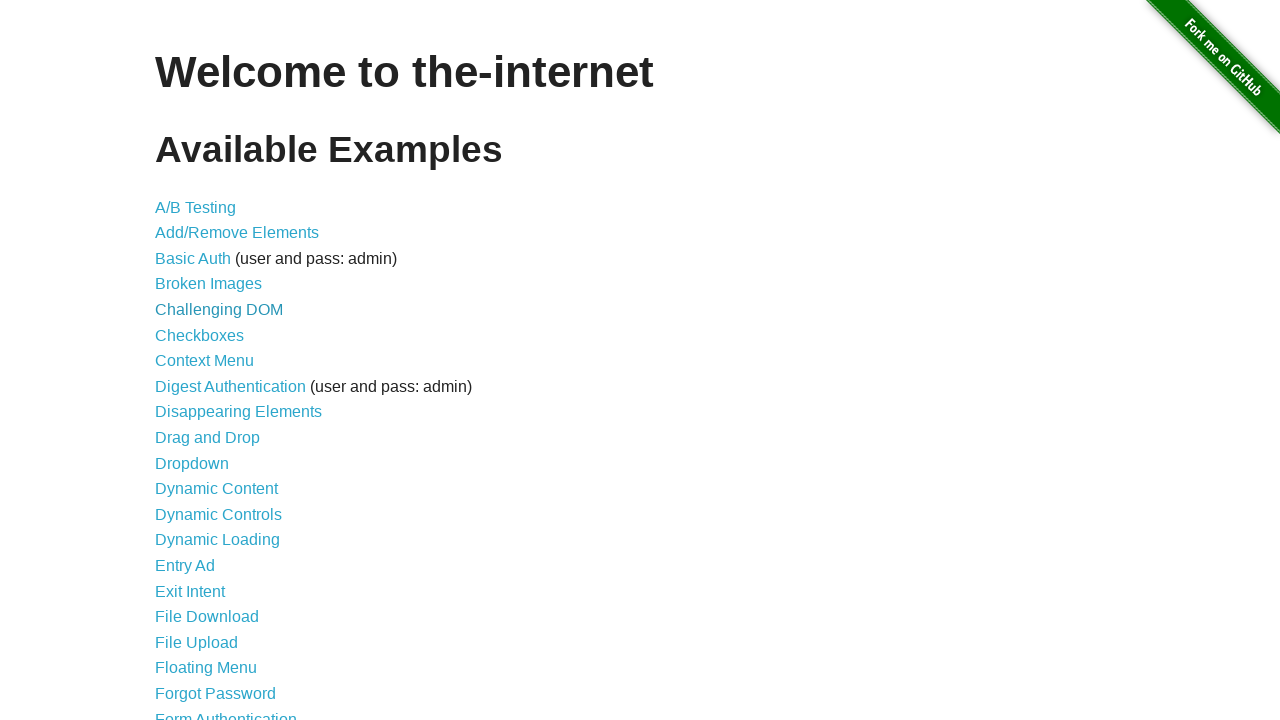

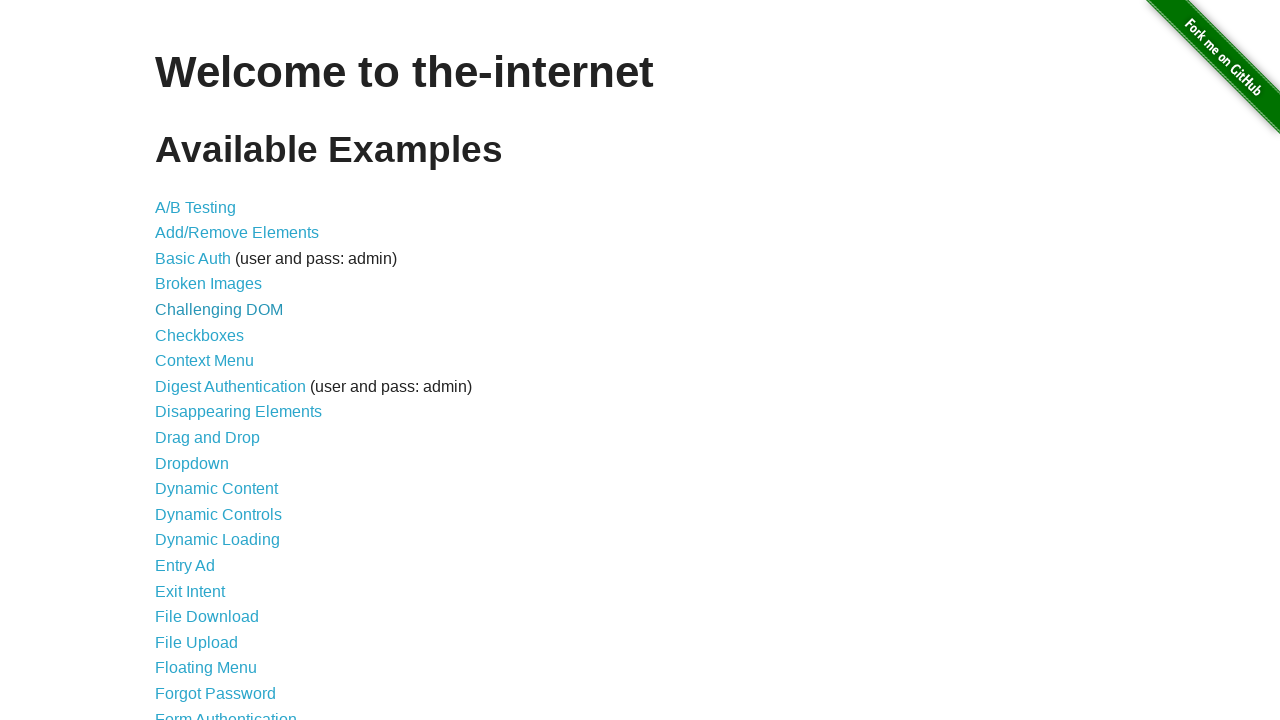